Tests that editing mode for a todo item is not persisted after page reload by adding a todo, entering edit mode, reloading, and verifying the todo is no longer in edit mode.

Starting URL: https://todomvc.com/examples/typescript-angular/#/

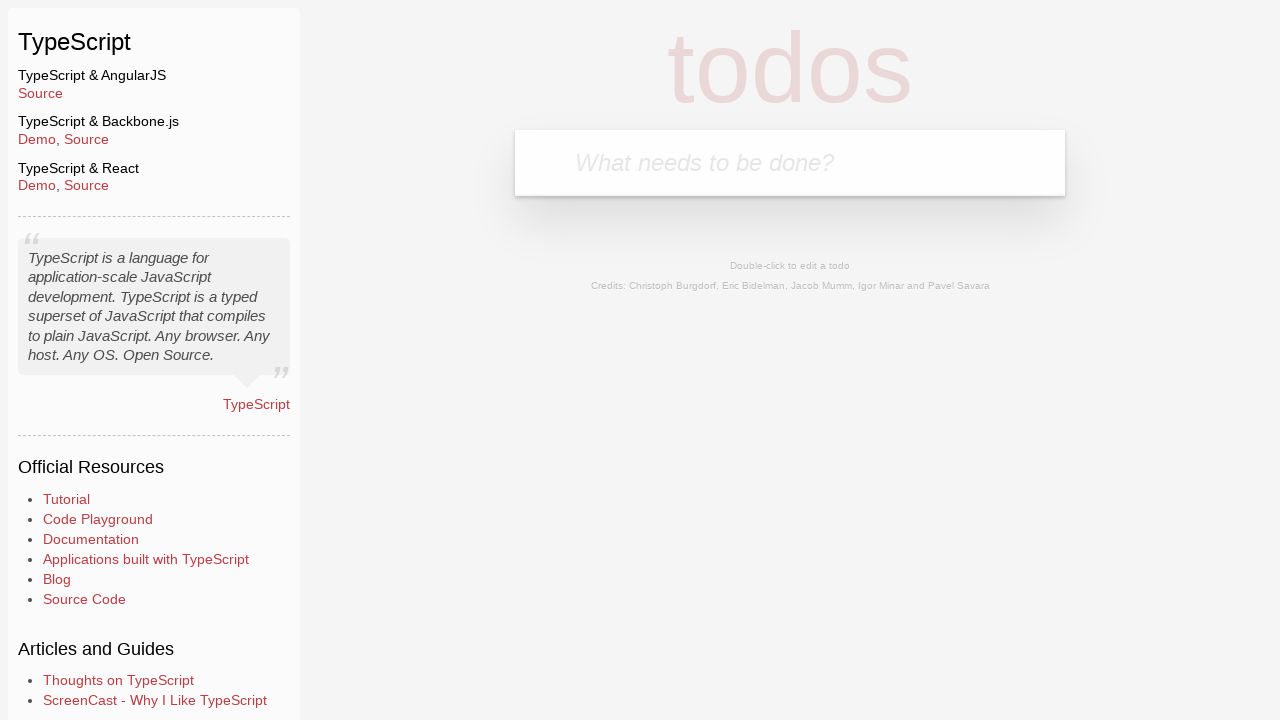

Filled new todo input field with 'Example' on .new-todo
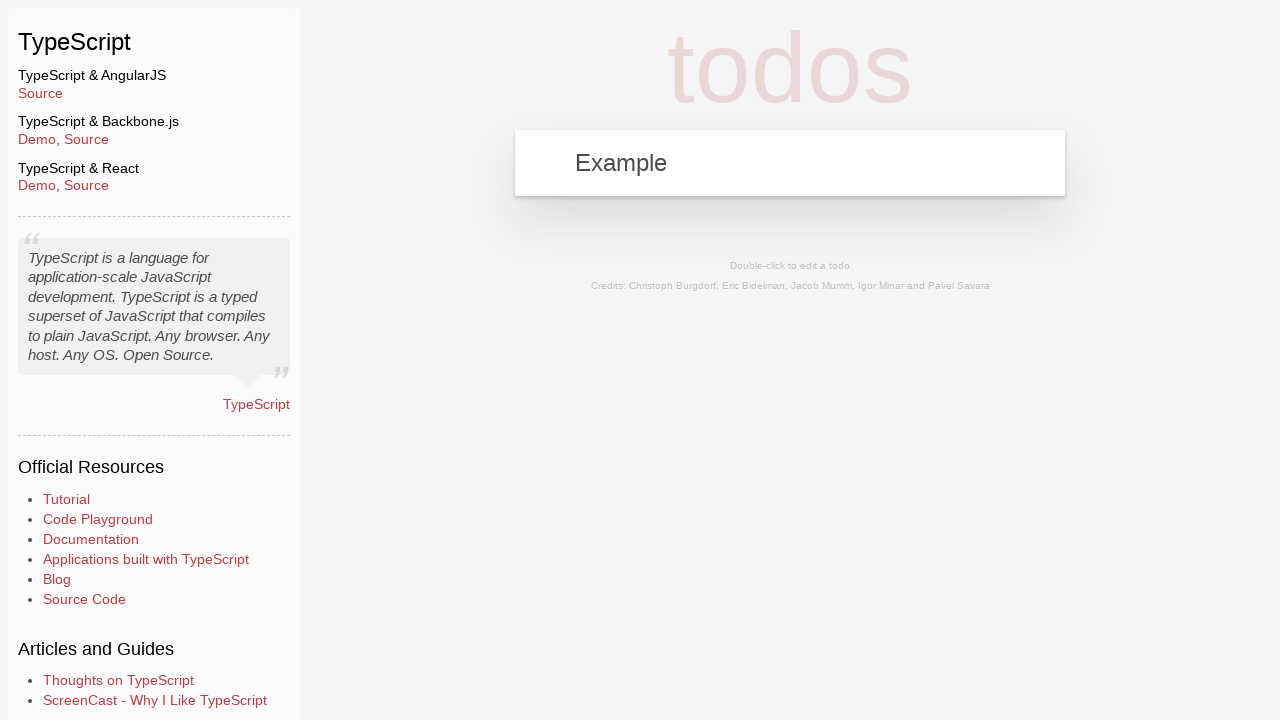

Pressed Enter to add the todo item on .new-todo
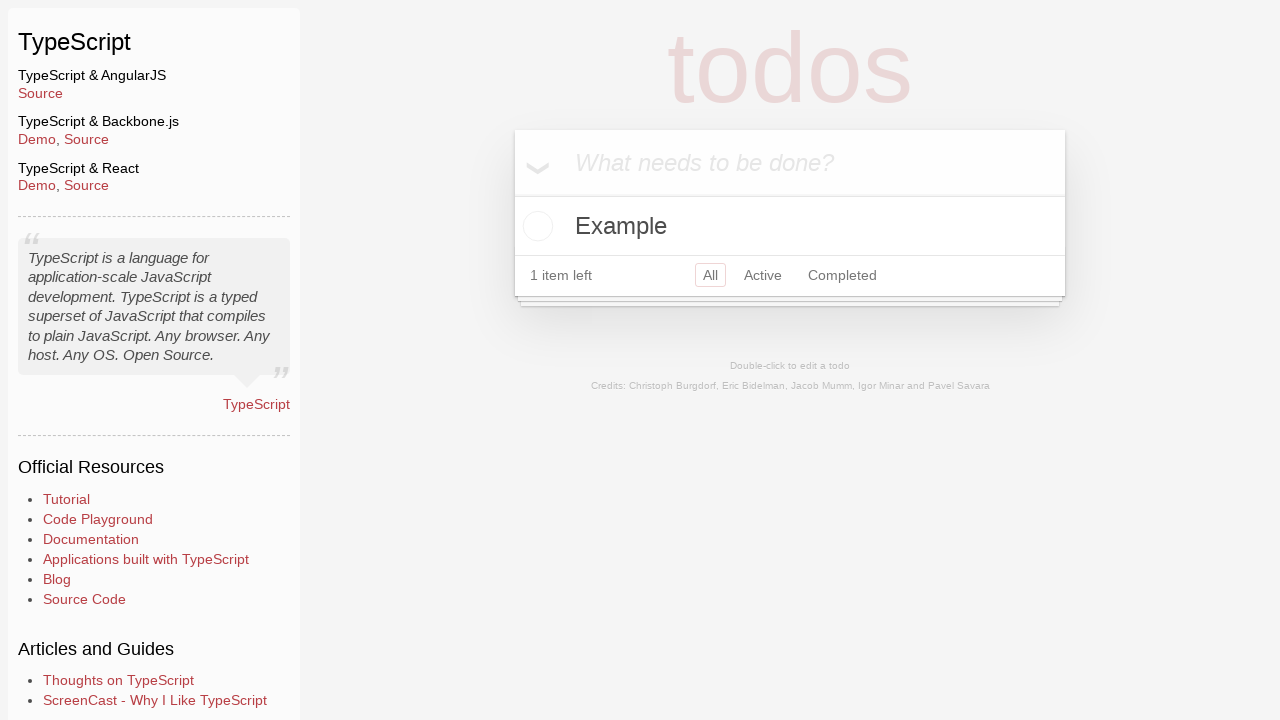

Double-clicked todo item to enter edit mode at (790, 226) on text=Example
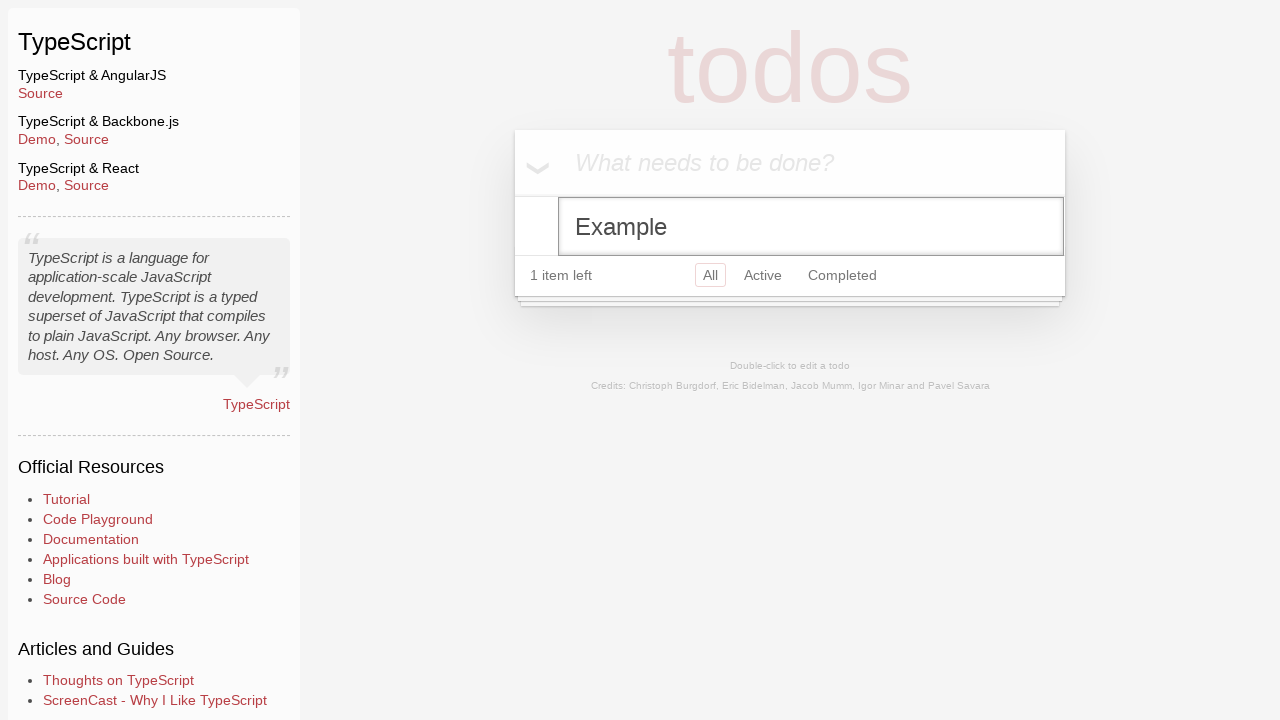

Reloaded the page
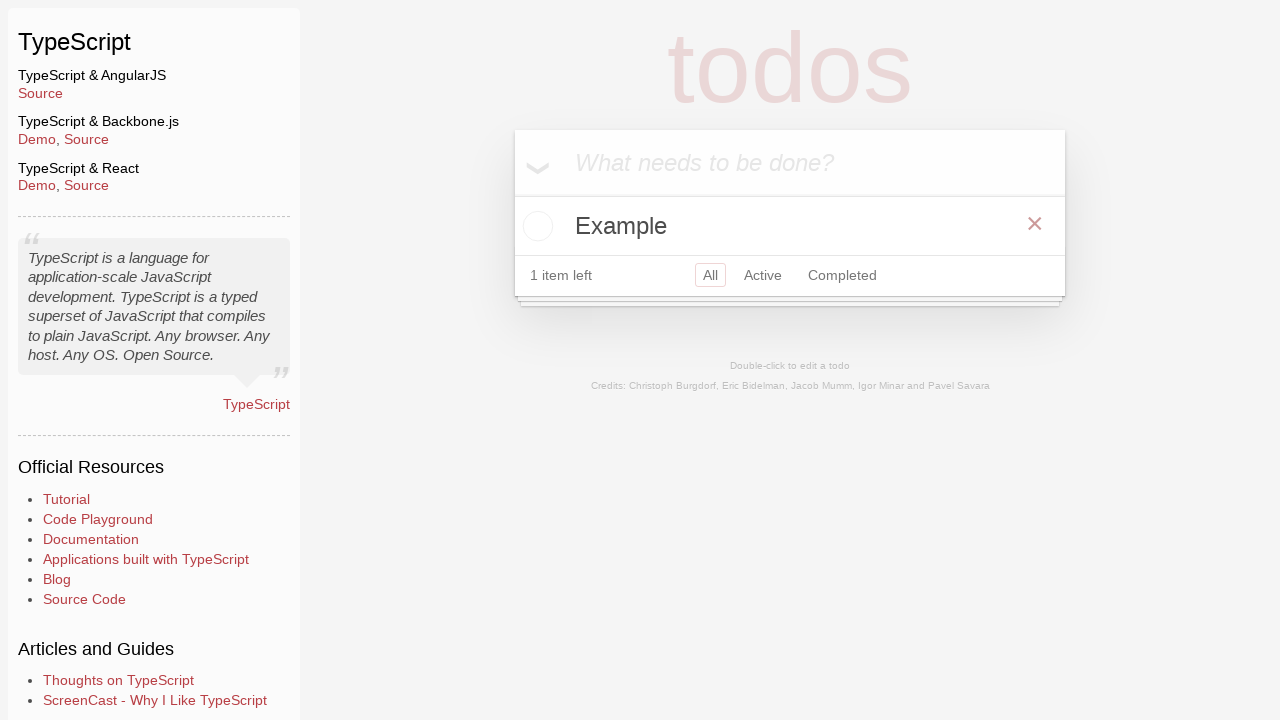

Waited for todo list to be visible after reload
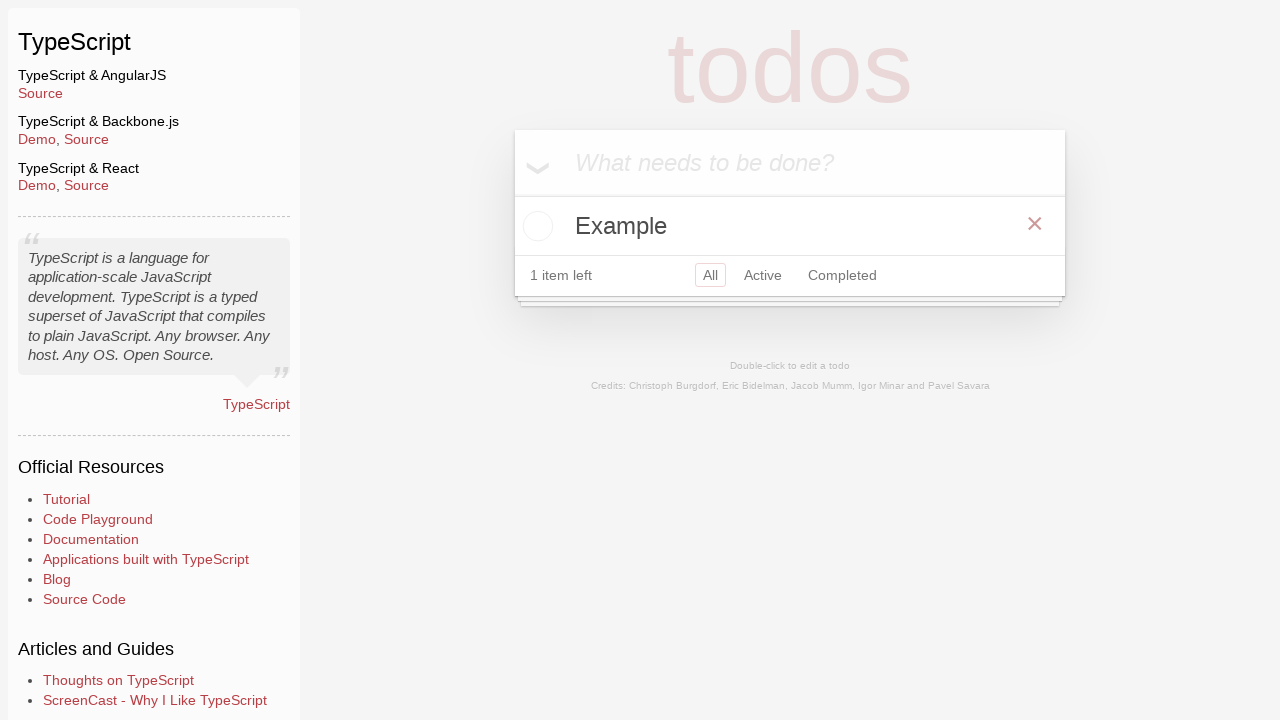

Counted todo items in editing mode
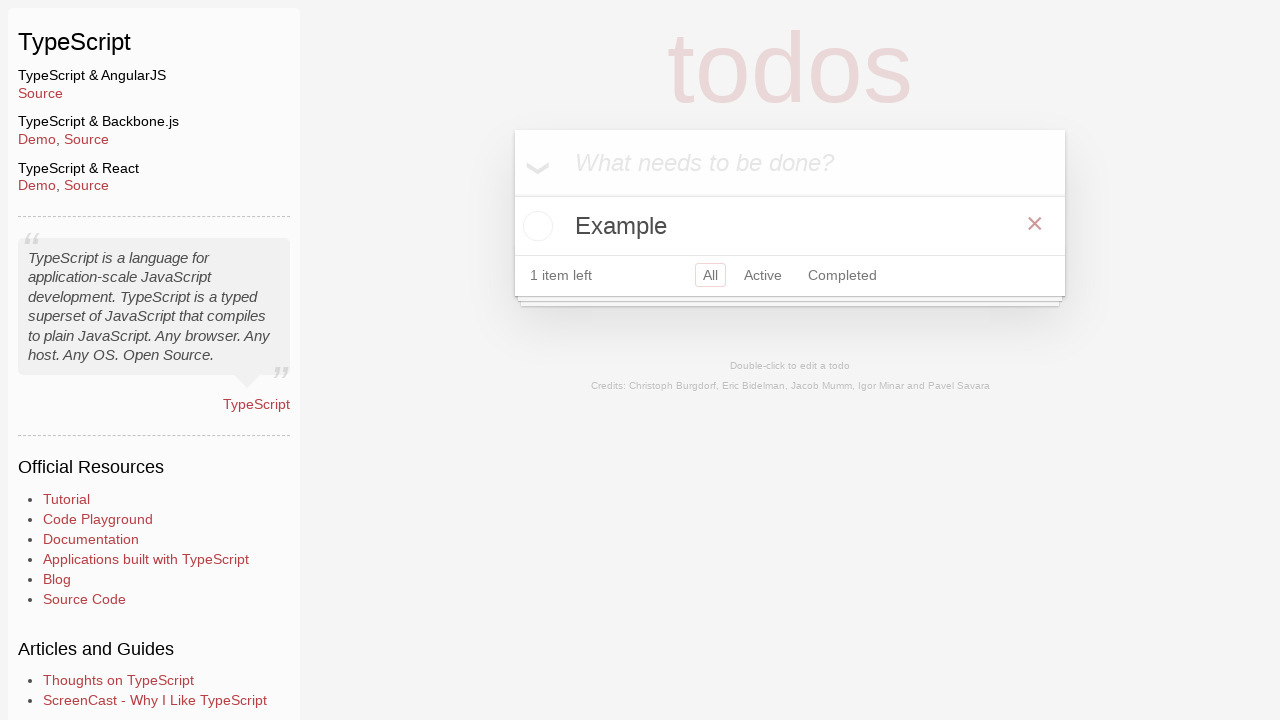

Verified that no todo items are in editing mode after reload
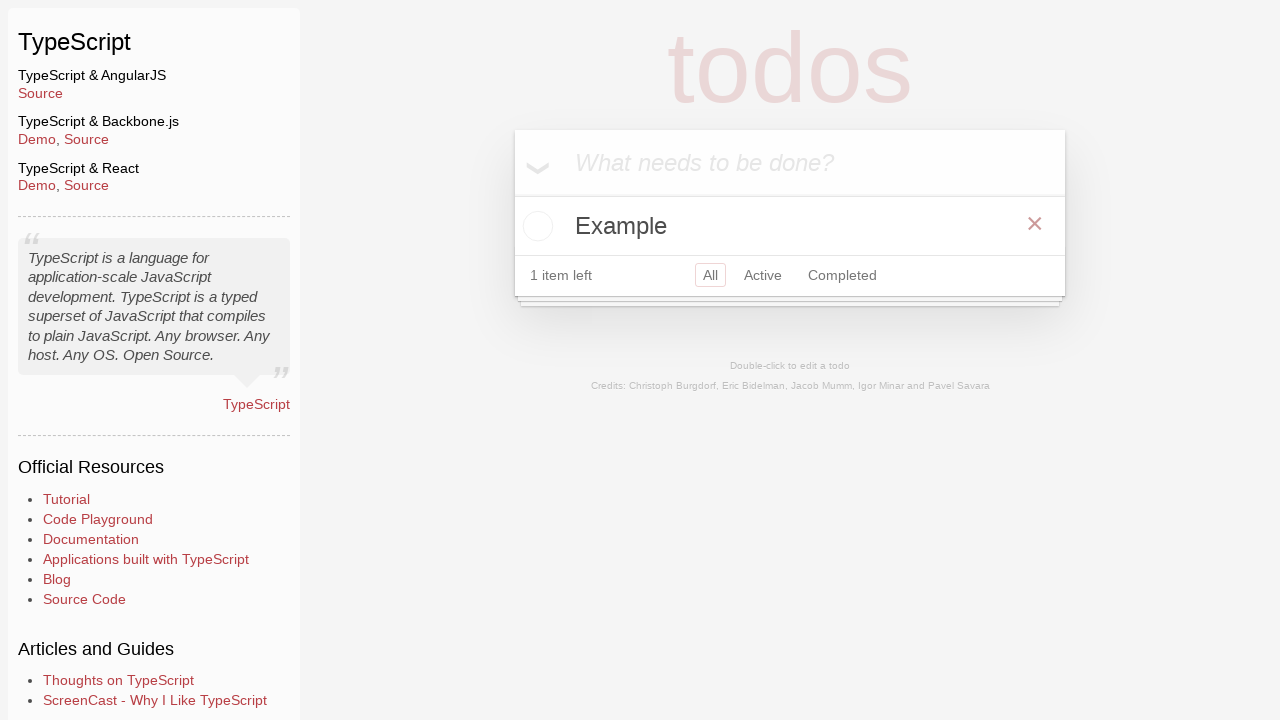

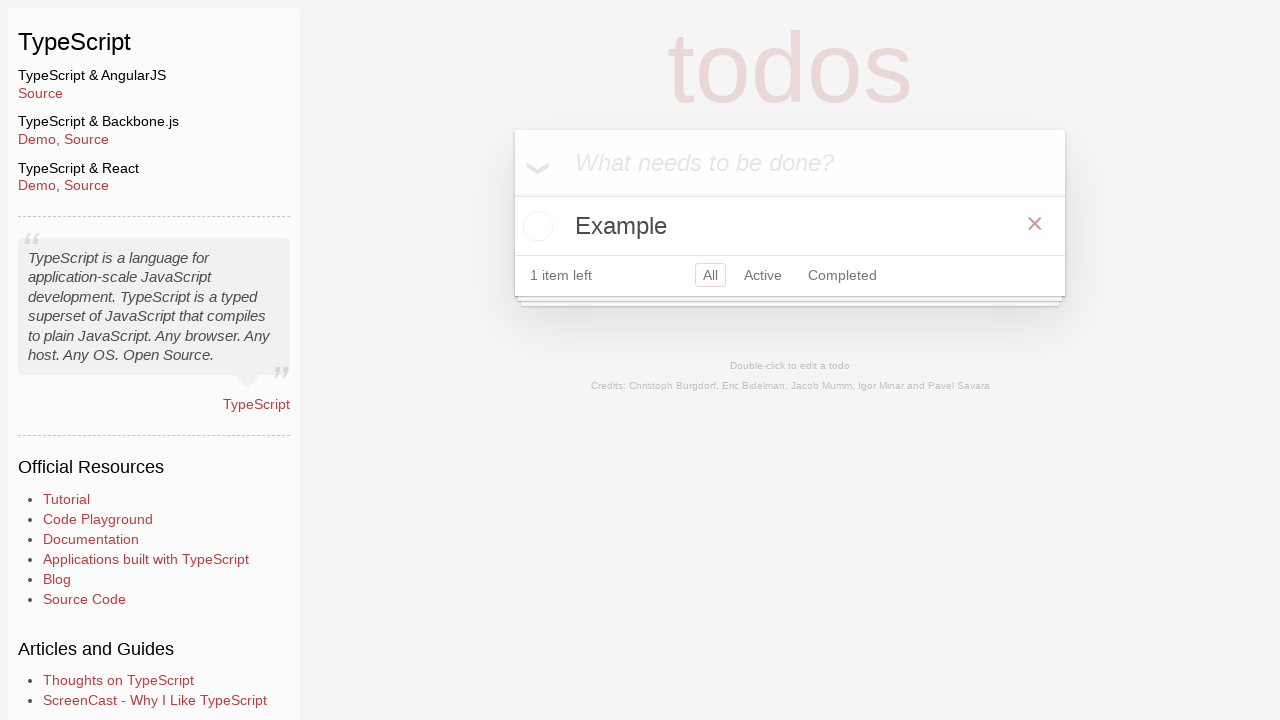